Tests dynamic loading functionality by clicking a start button and verifying that "Hello World!" text appears after waiting exactly 5 seconds

Starting URL: https://automationfc.github.io/dynamic-loading/

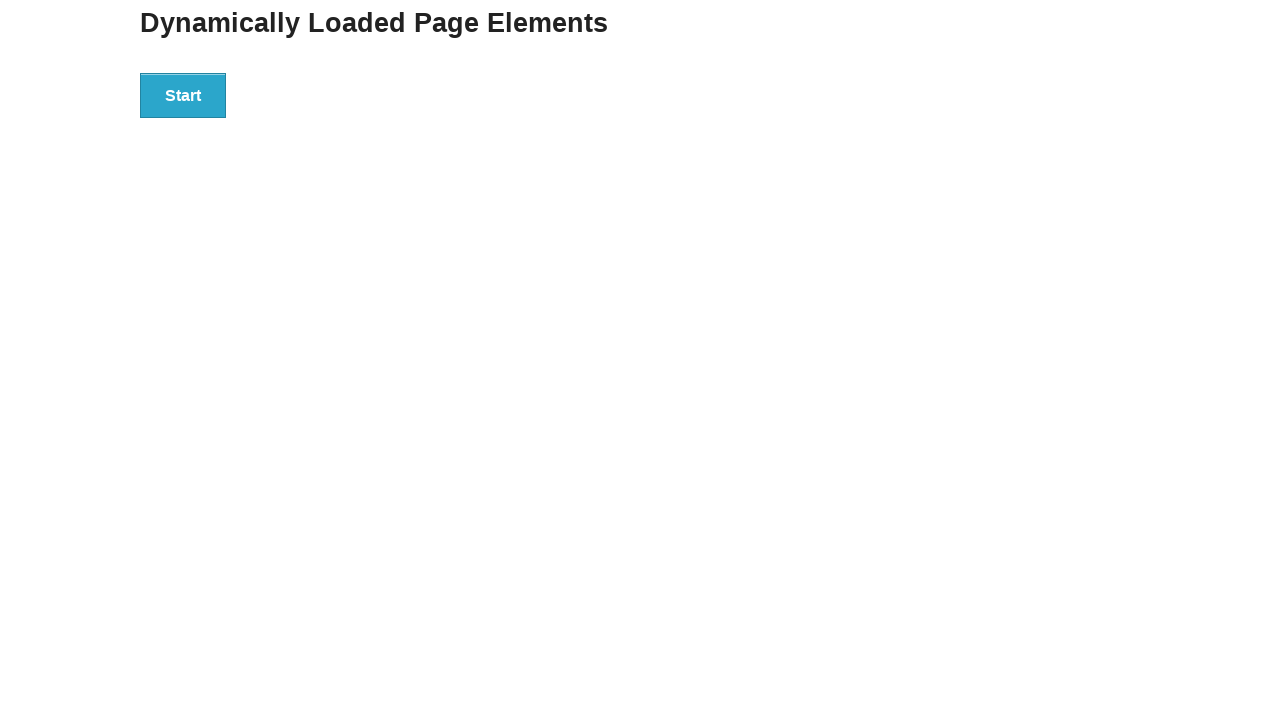

Clicked the start button to trigger dynamic loading at (183, 95) on div#start > button
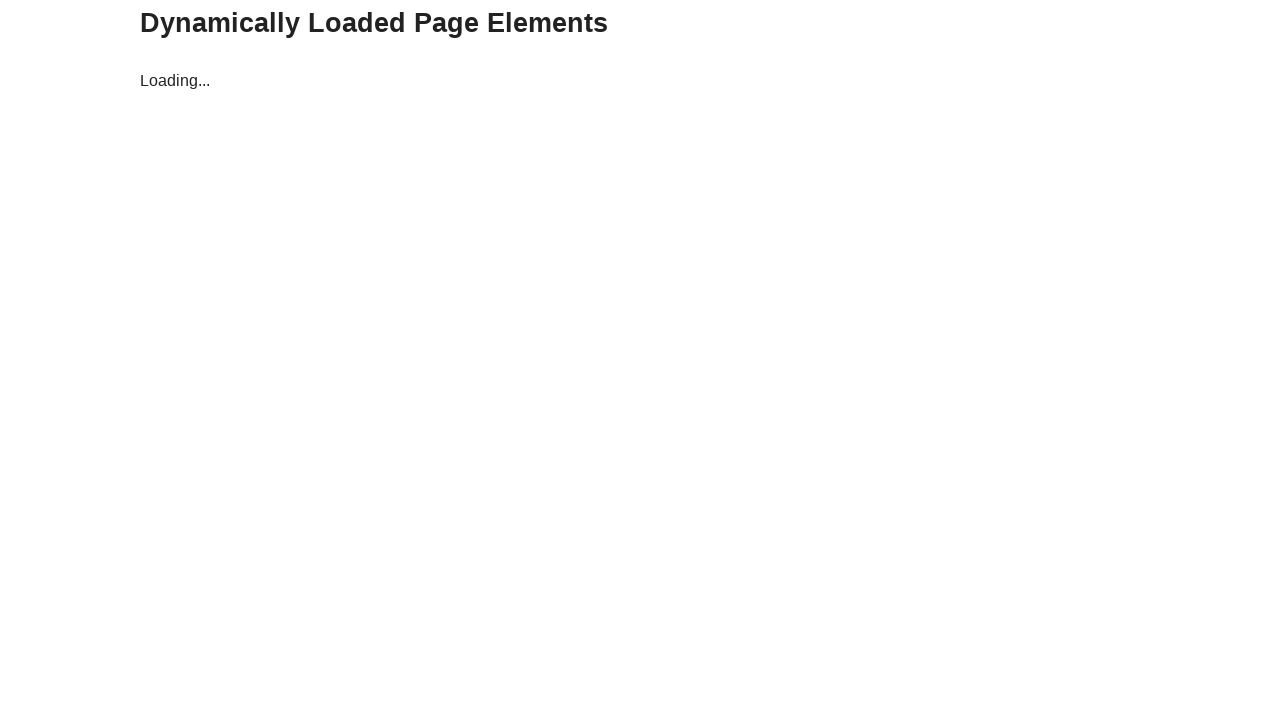

Waited for the finish element (h4) to appear after 5 seconds
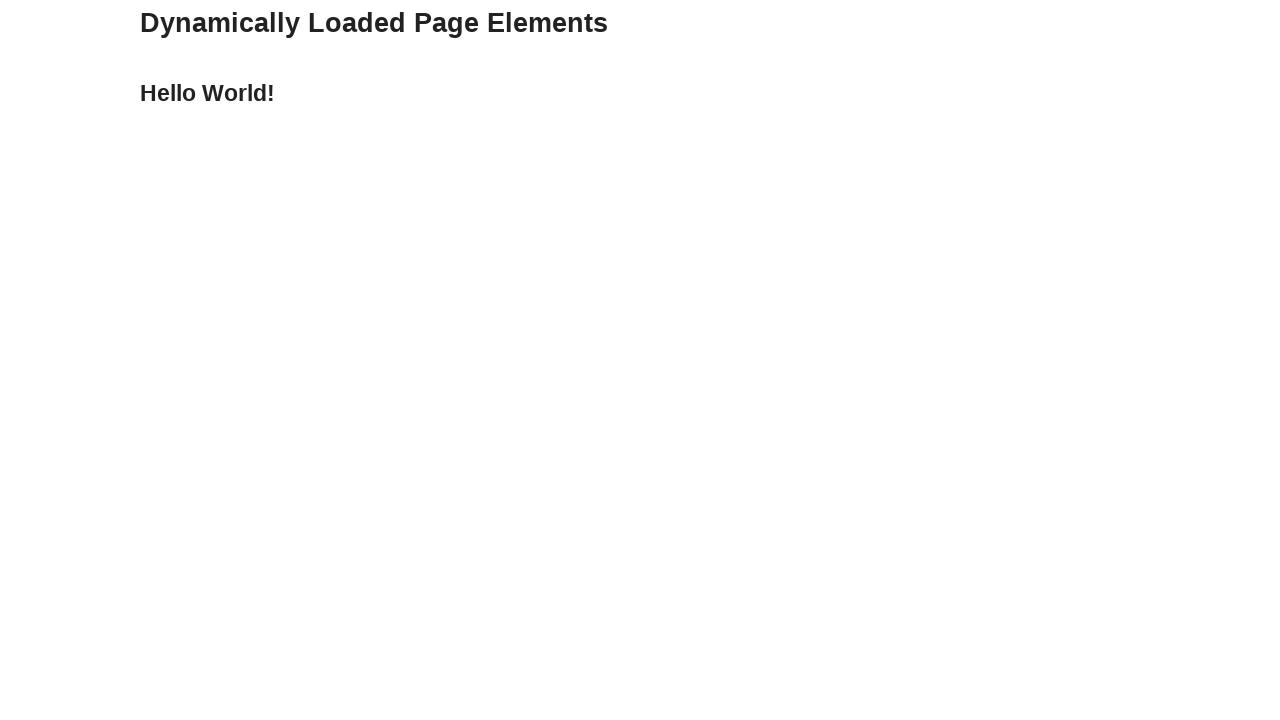

Verified that 'Hello World!' text appears in the finish element
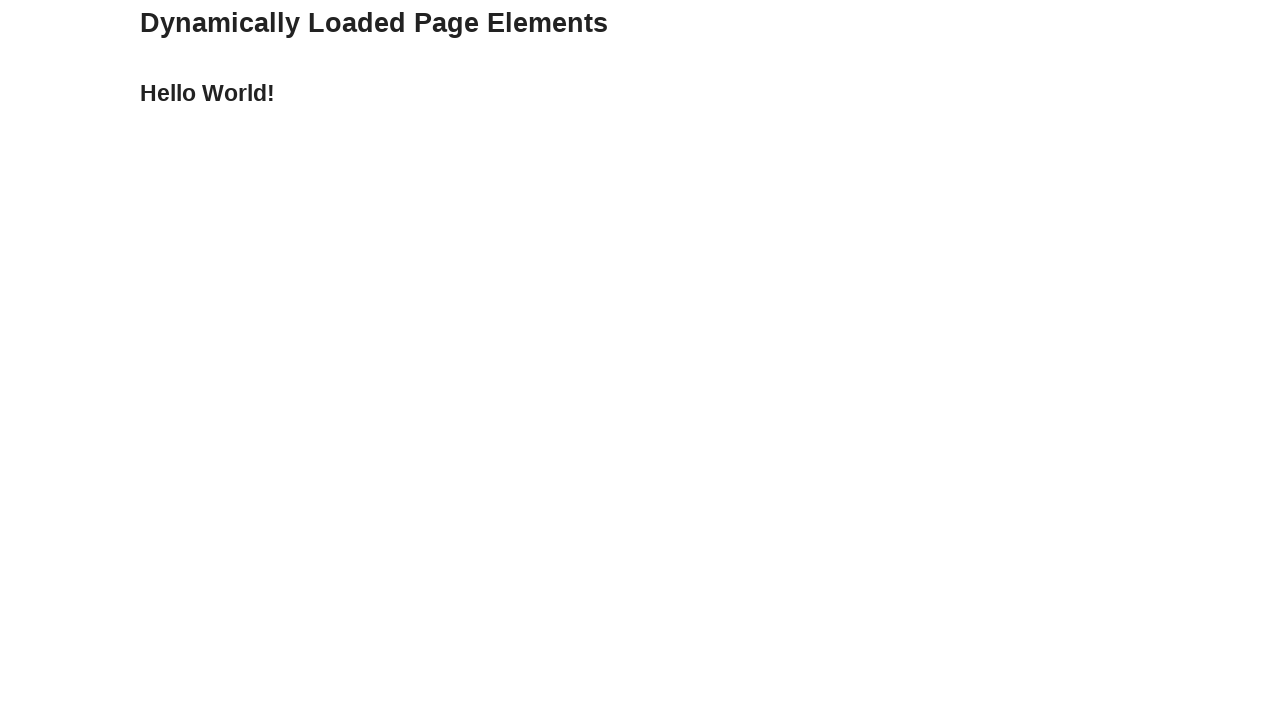

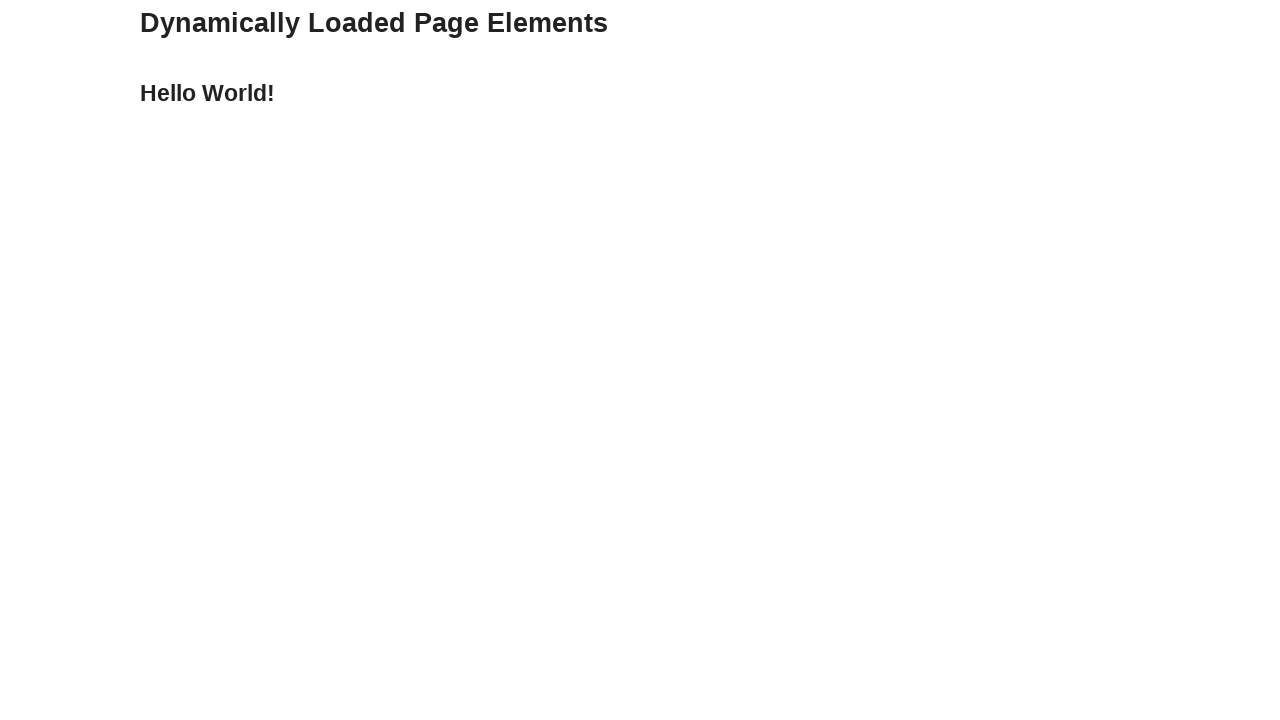